Tests AJAX functionality on a demo site by clicking through different year links and verifying that film data loads dynamically for each year.

Starting URL: https://www.scrapethissite.com/pages/ajax-javascript/

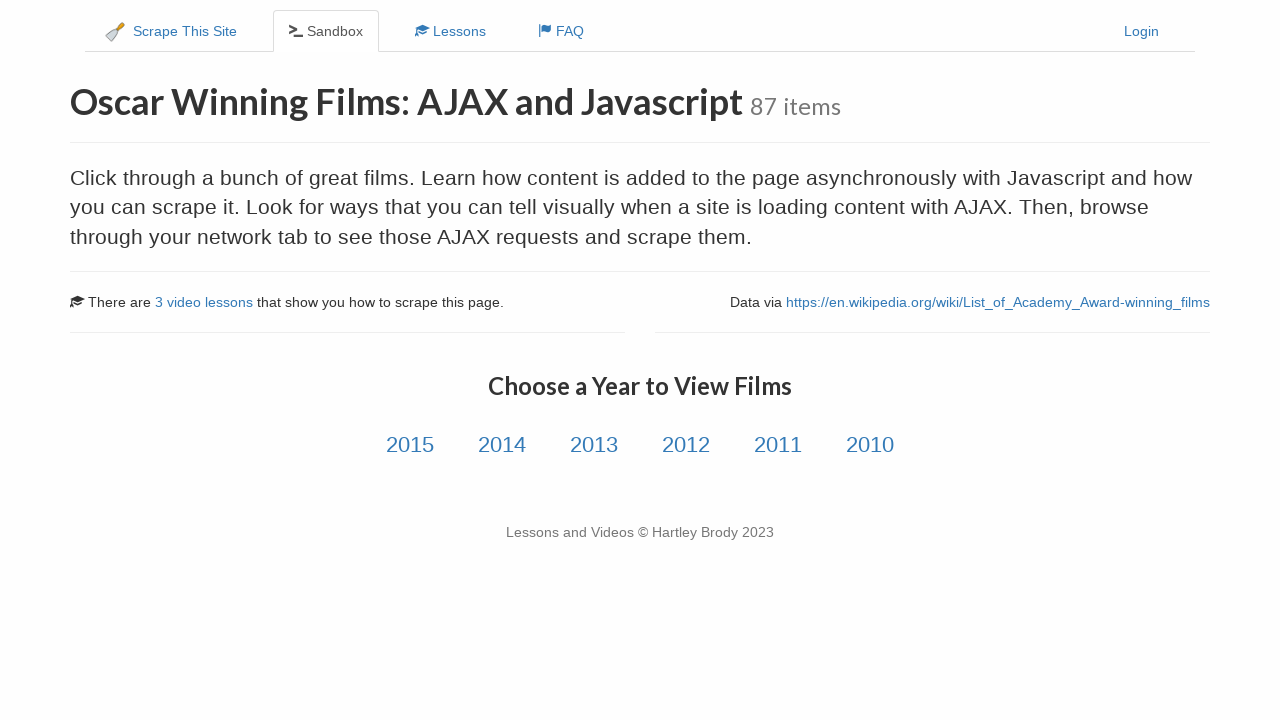

Waited for year links to load on AJAX demo page
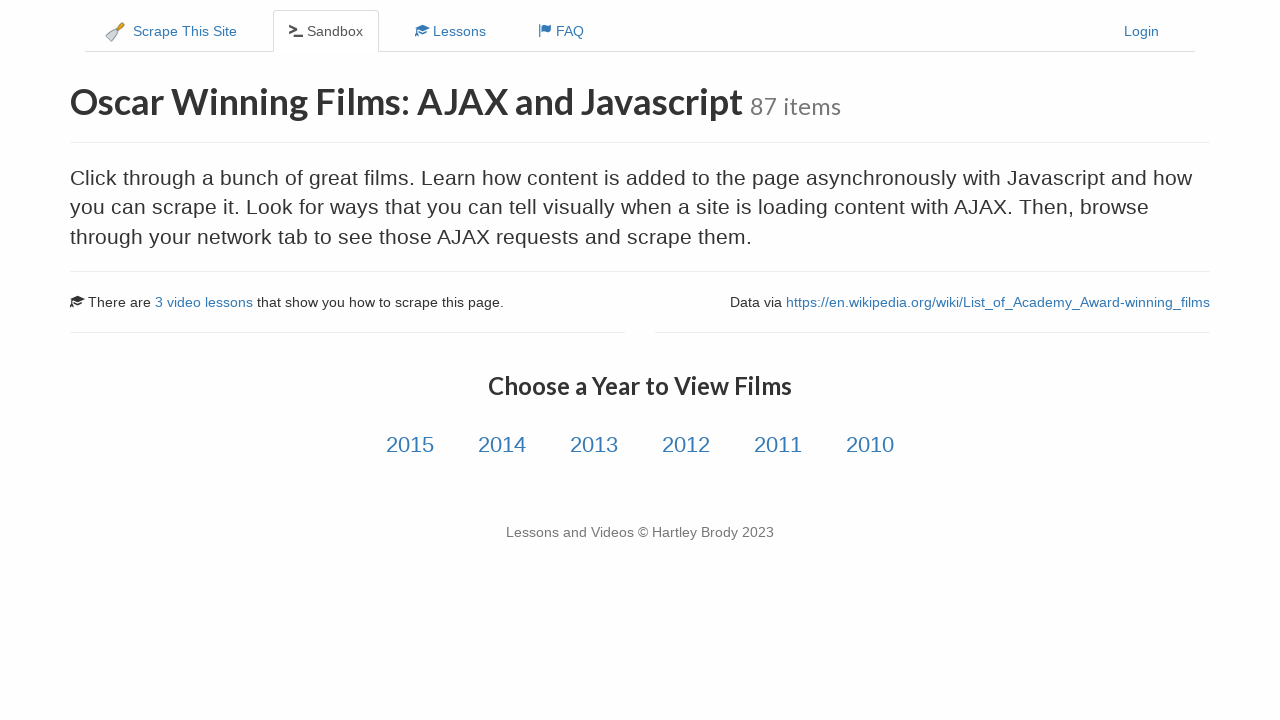

Retrieved all year links from the page
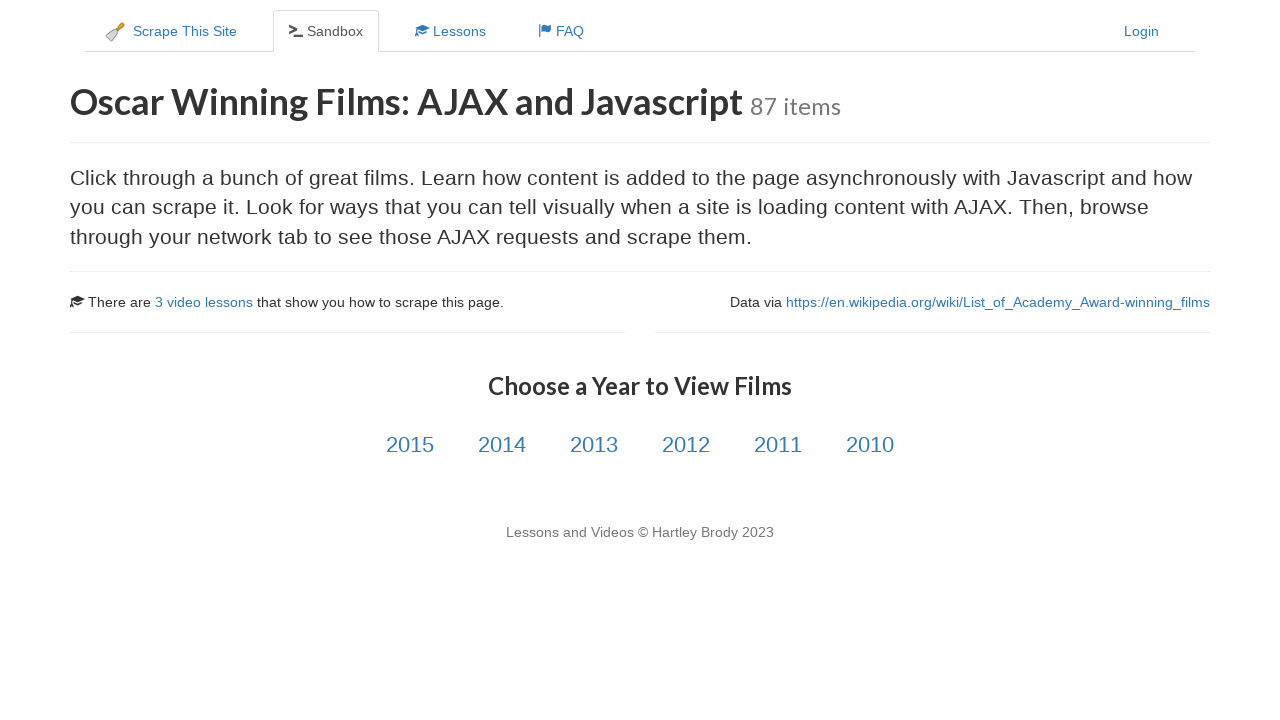

Clicked on year link: 2015 at (410, 445) on id=2015
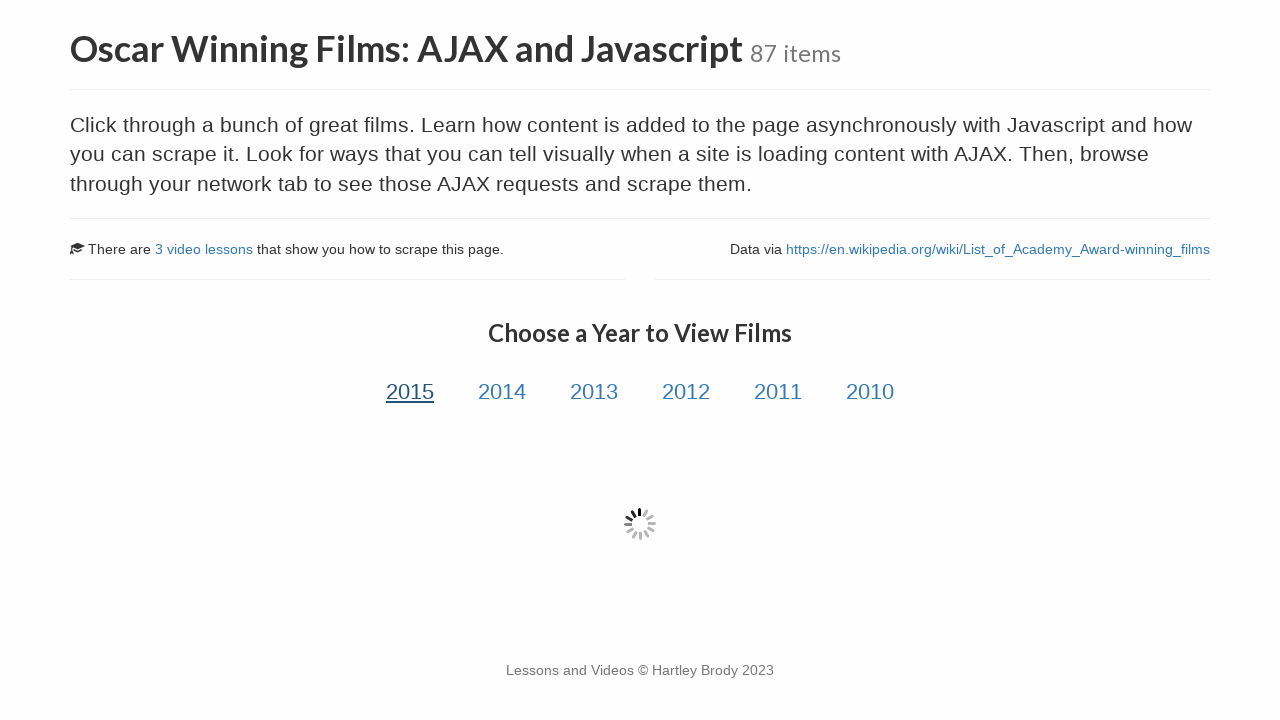

Film data loaded dynamically for year 2015
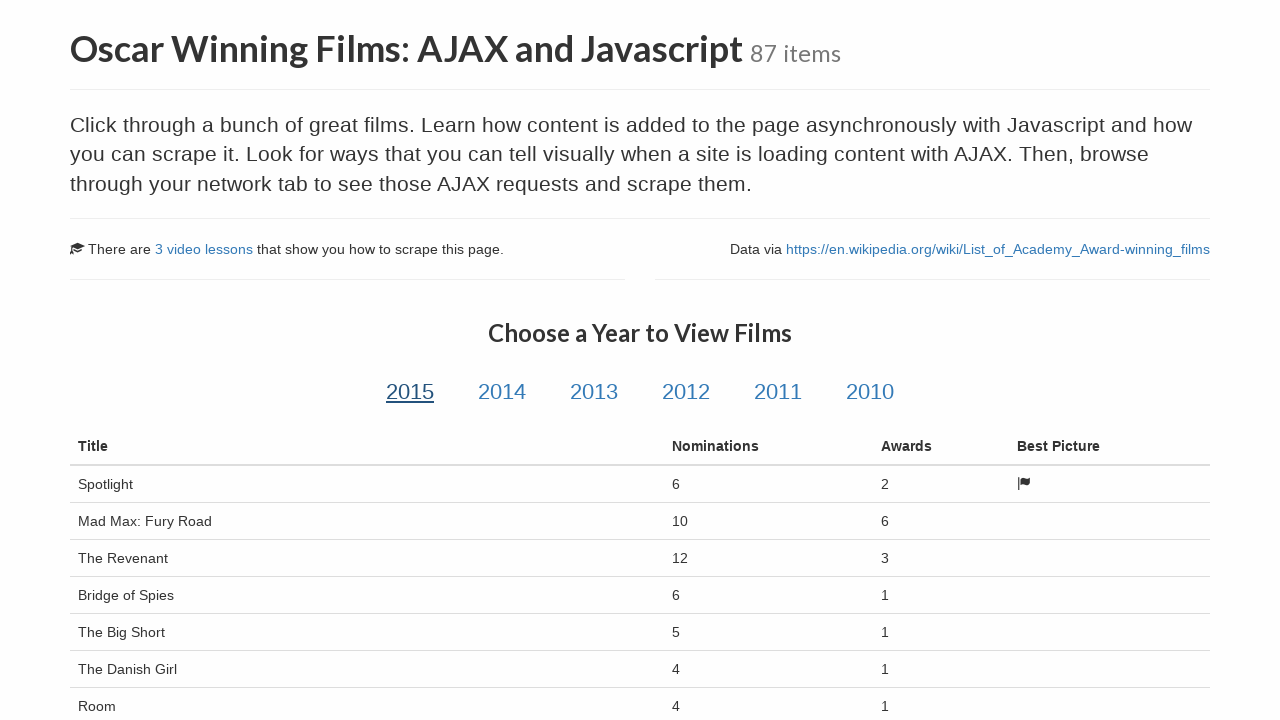

Verified 16 films are displayed for year 2015
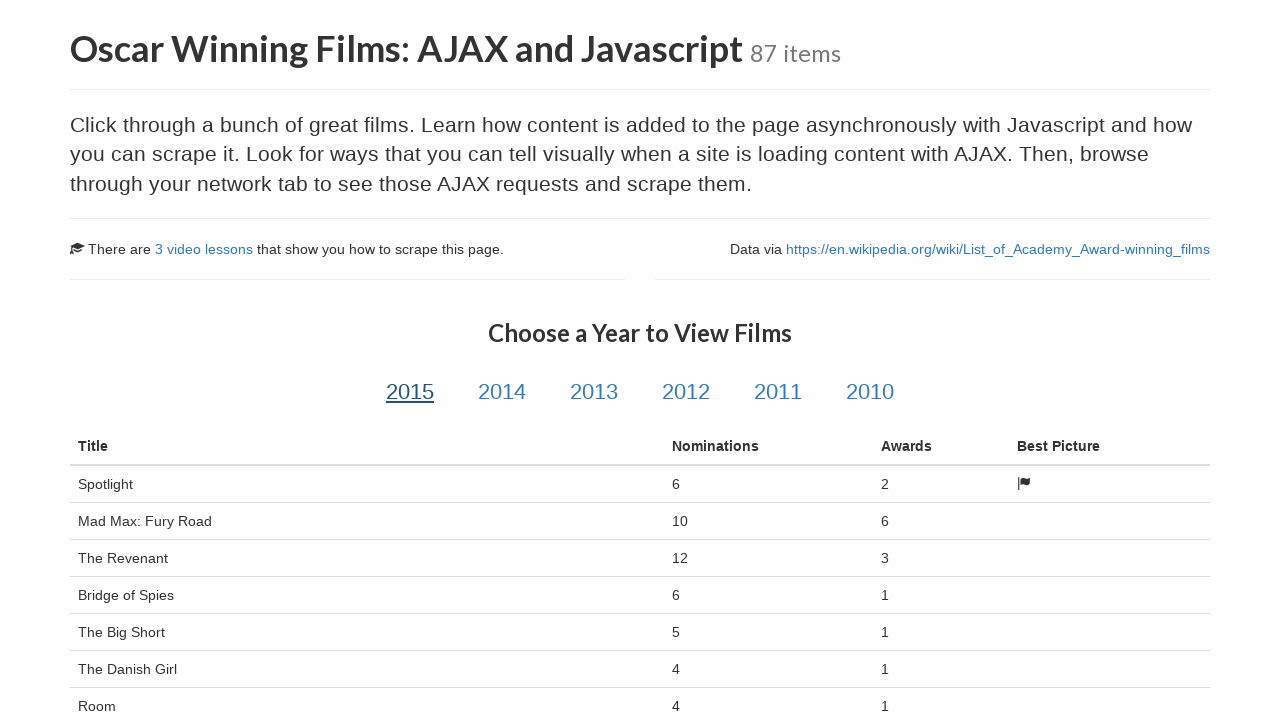

Clicked on year link: 2014 at (502, 392) on id=2014
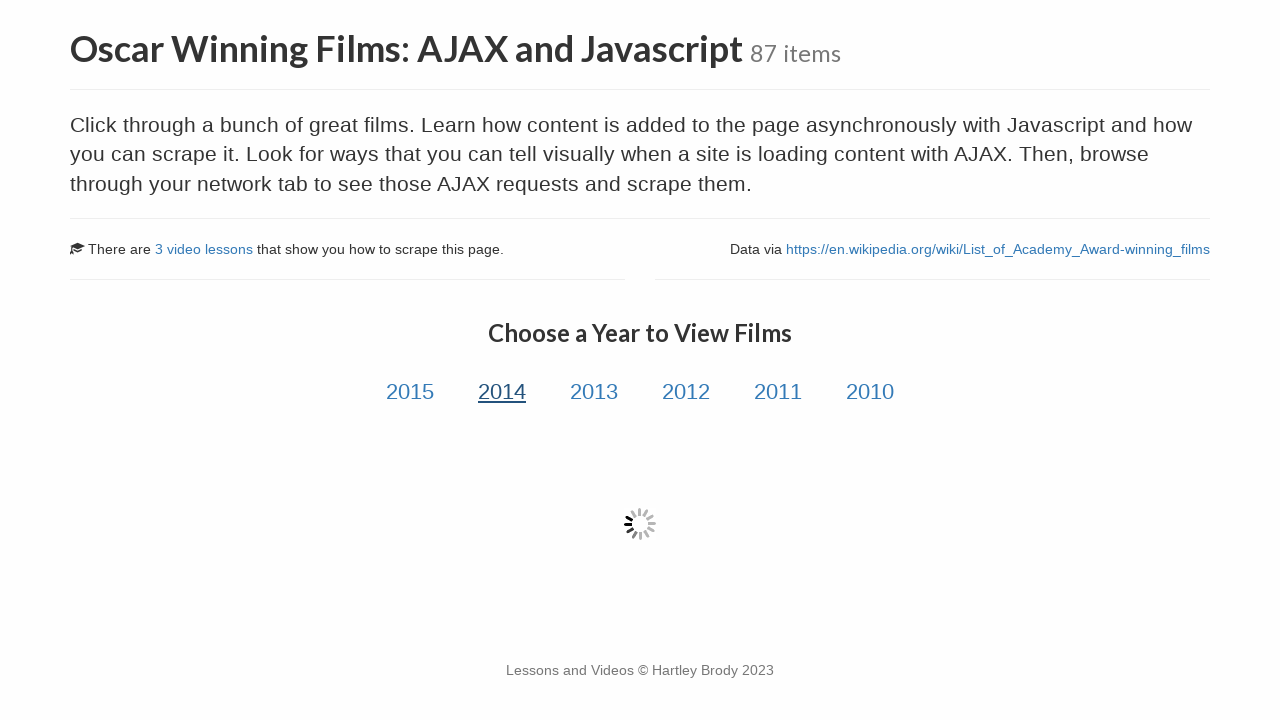

Film data loaded dynamically for year 2014
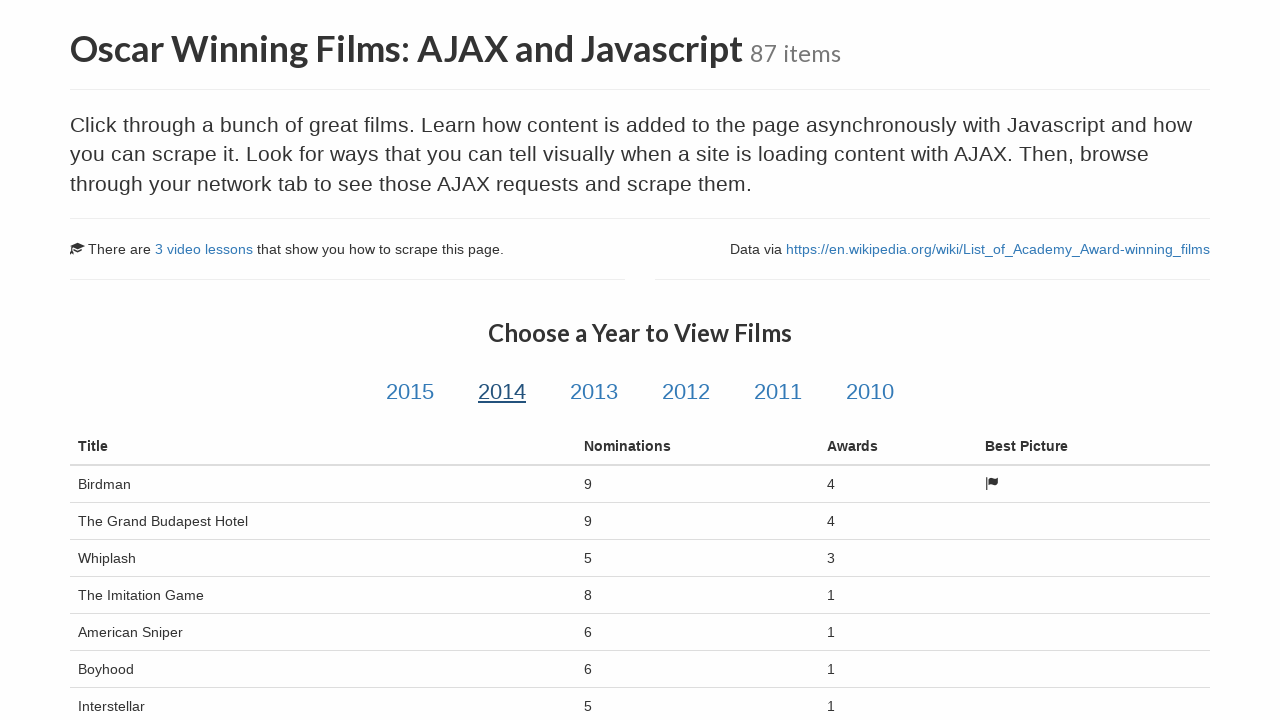

Verified 16 films are displayed for year 2014
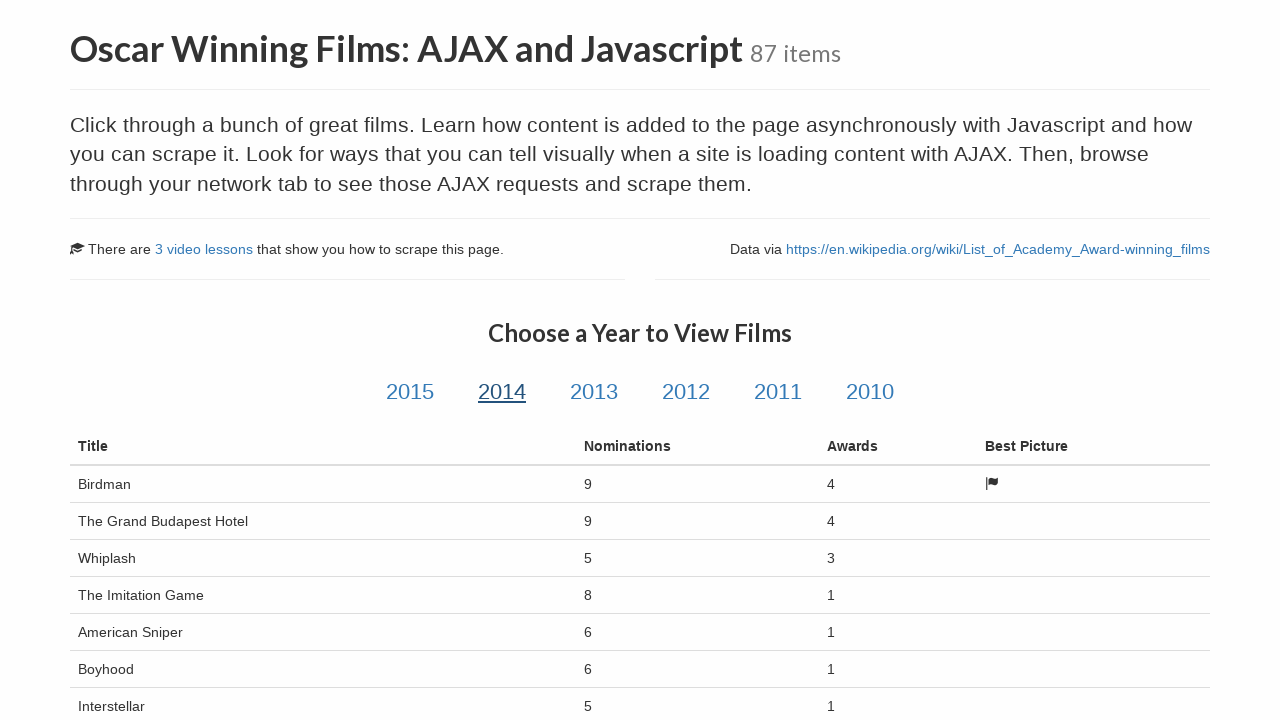

Clicked on year link: 2013 at (594, 392) on id=2013
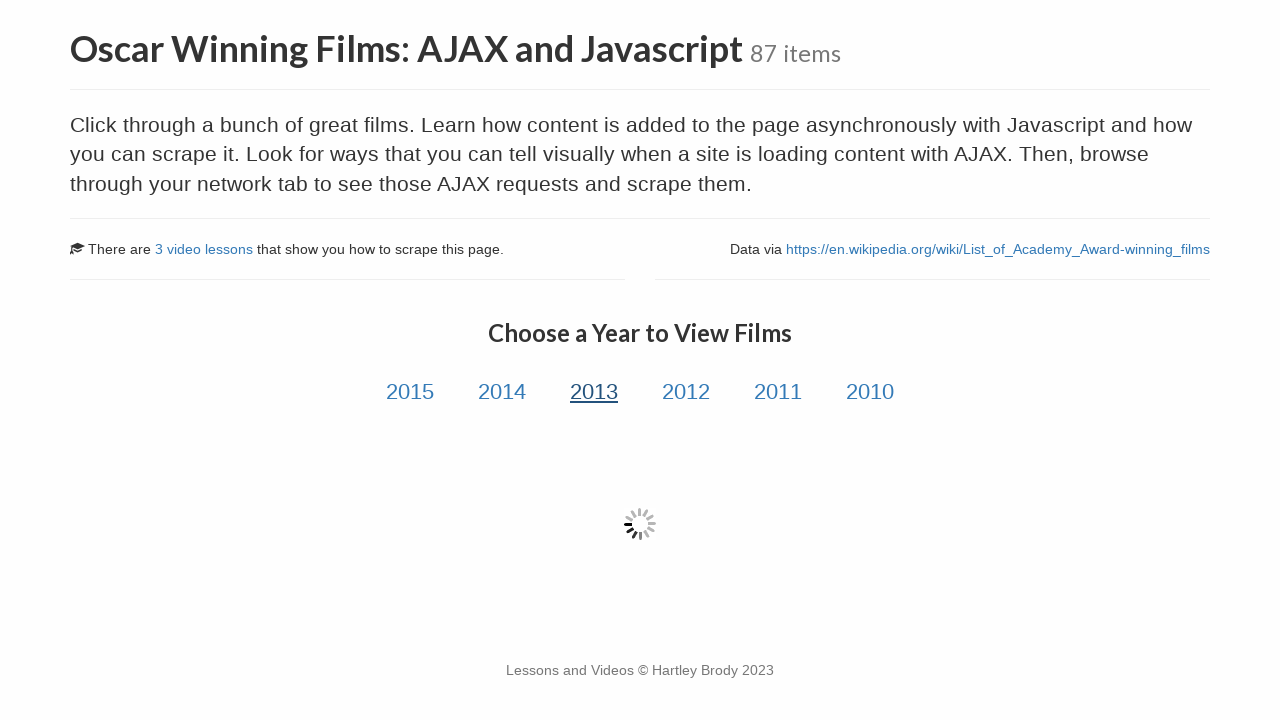

Film data loaded dynamically for year 2013
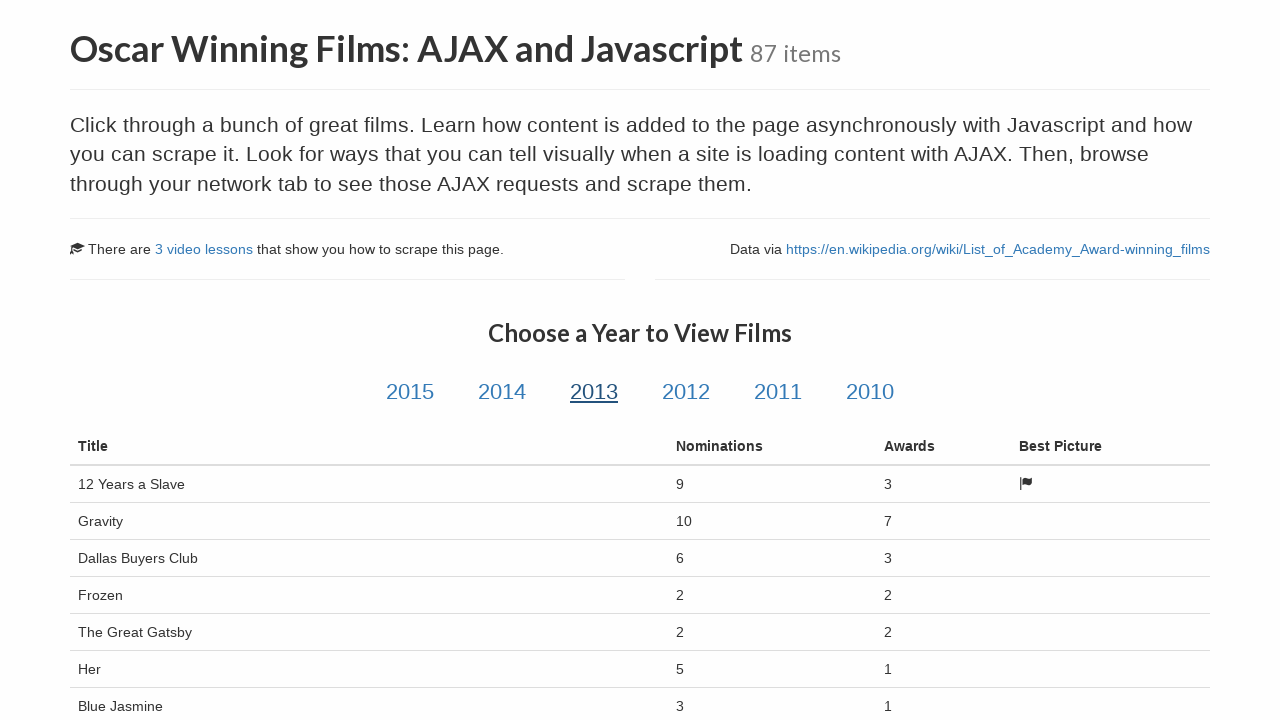

Verified 12 films are displayed for year 2013
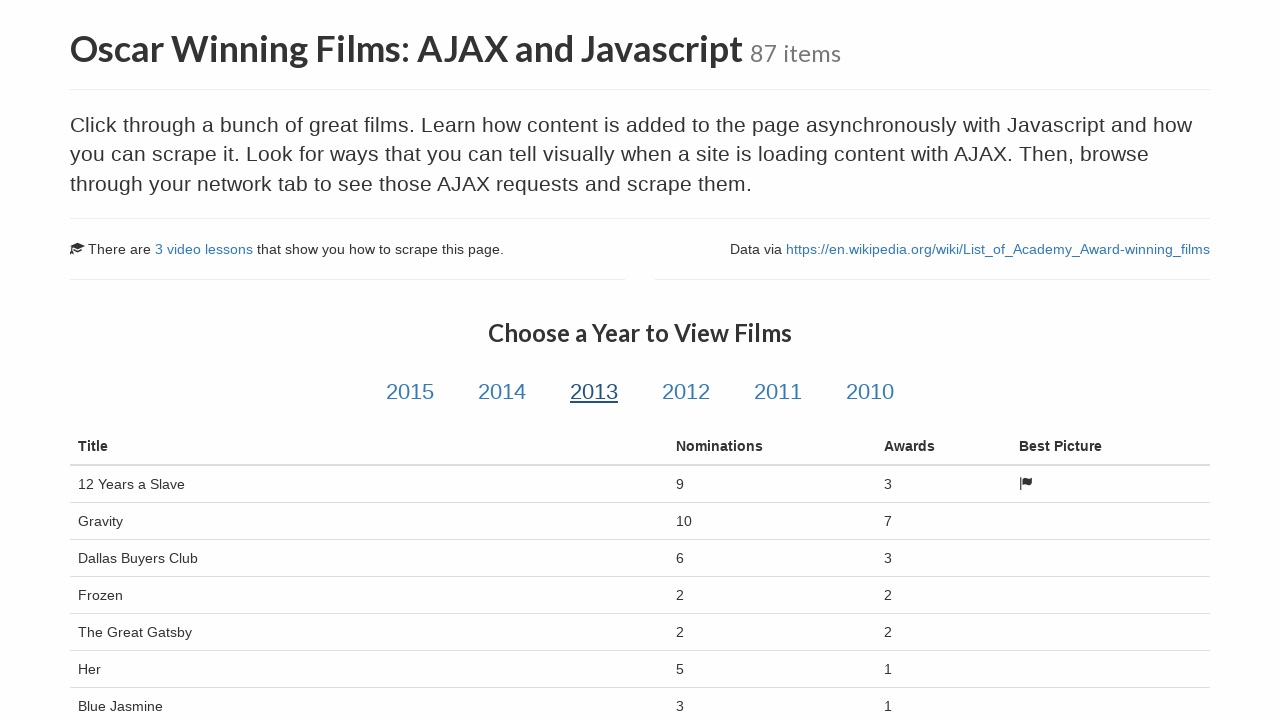

Clicked on year link: 2012 at (686, 392) on id=2012
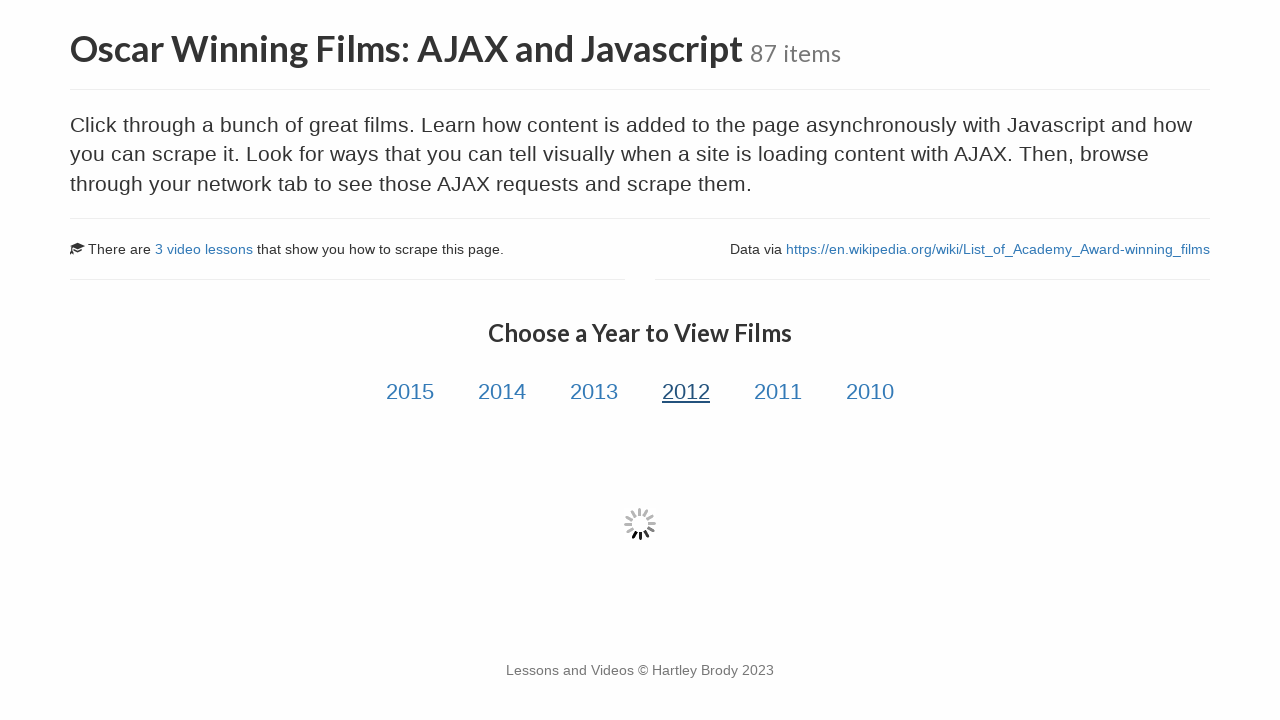

Film data loaded dynamically for year 2012
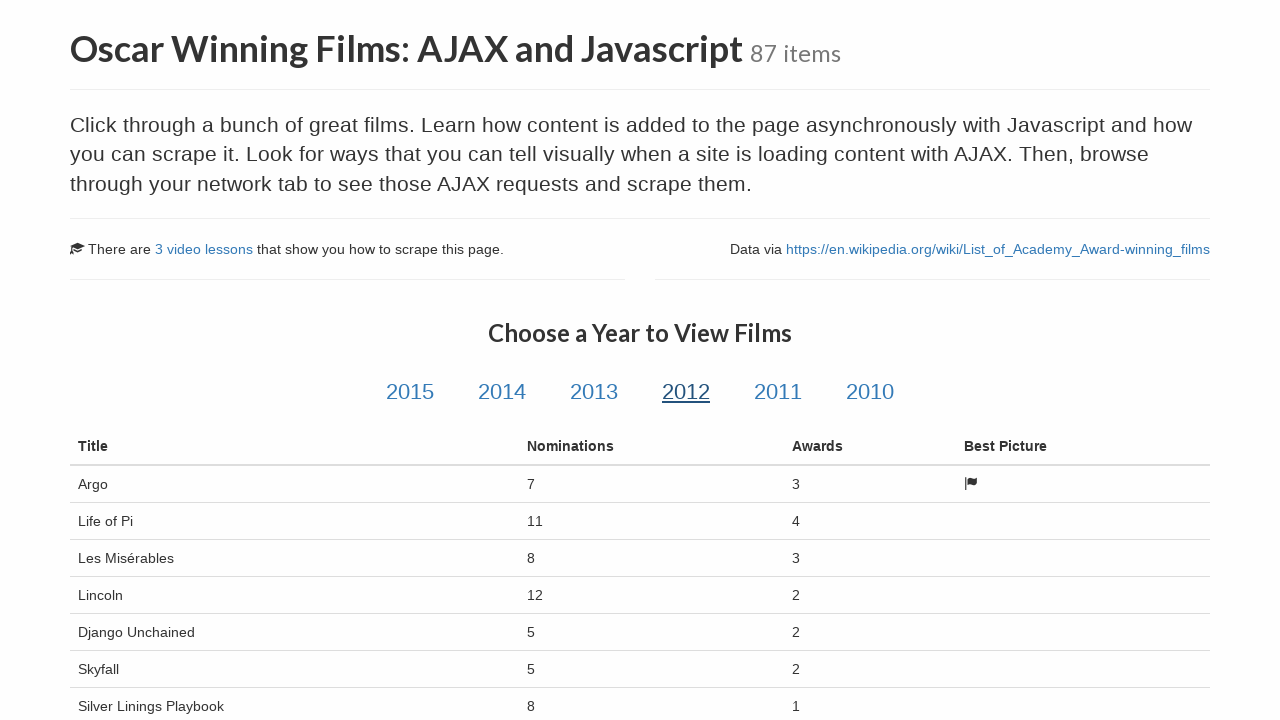

Verified 15 films are displayed for year 2012
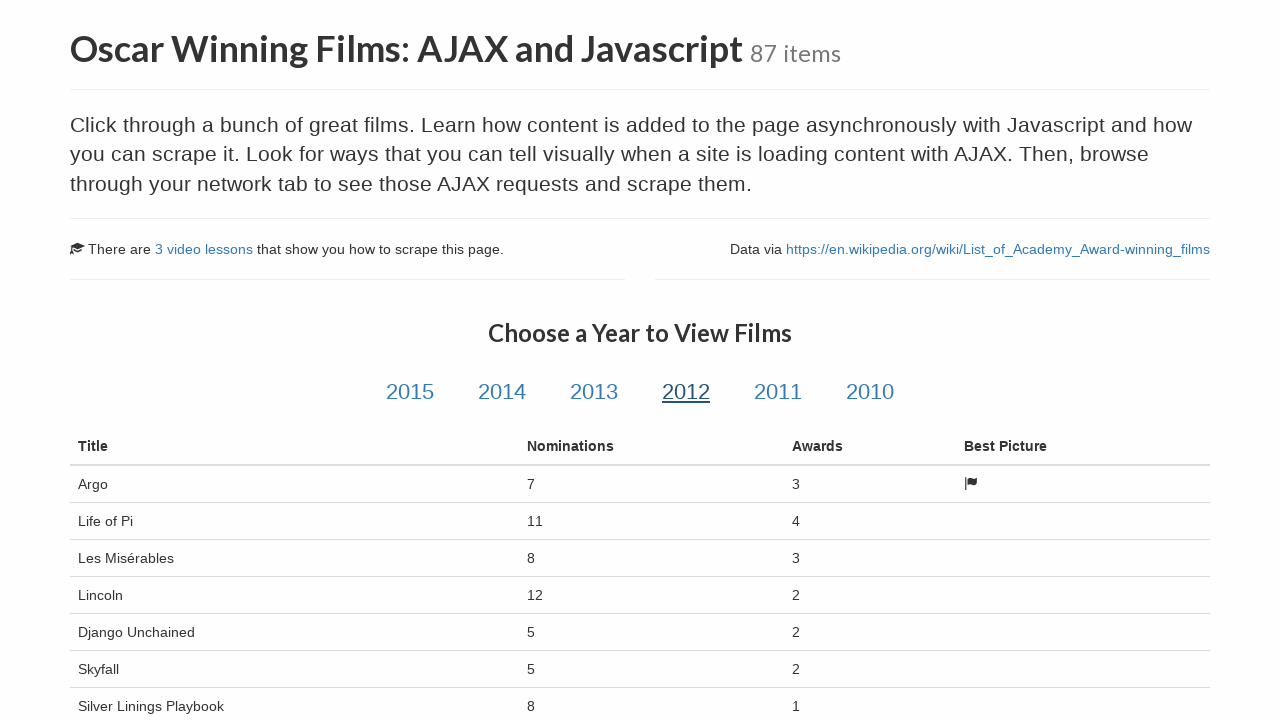

Clicked on year link: 2011 at (778, 392) on id=2011
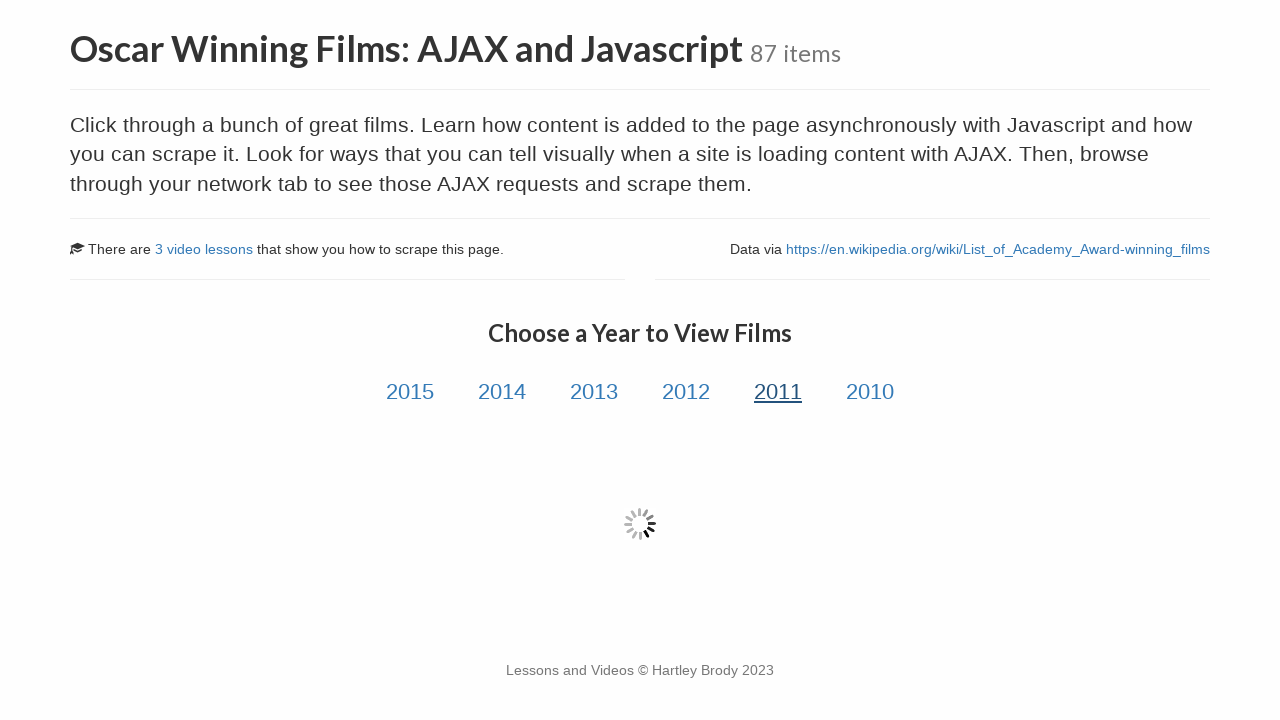

Film data loaded dynamically for year 2011
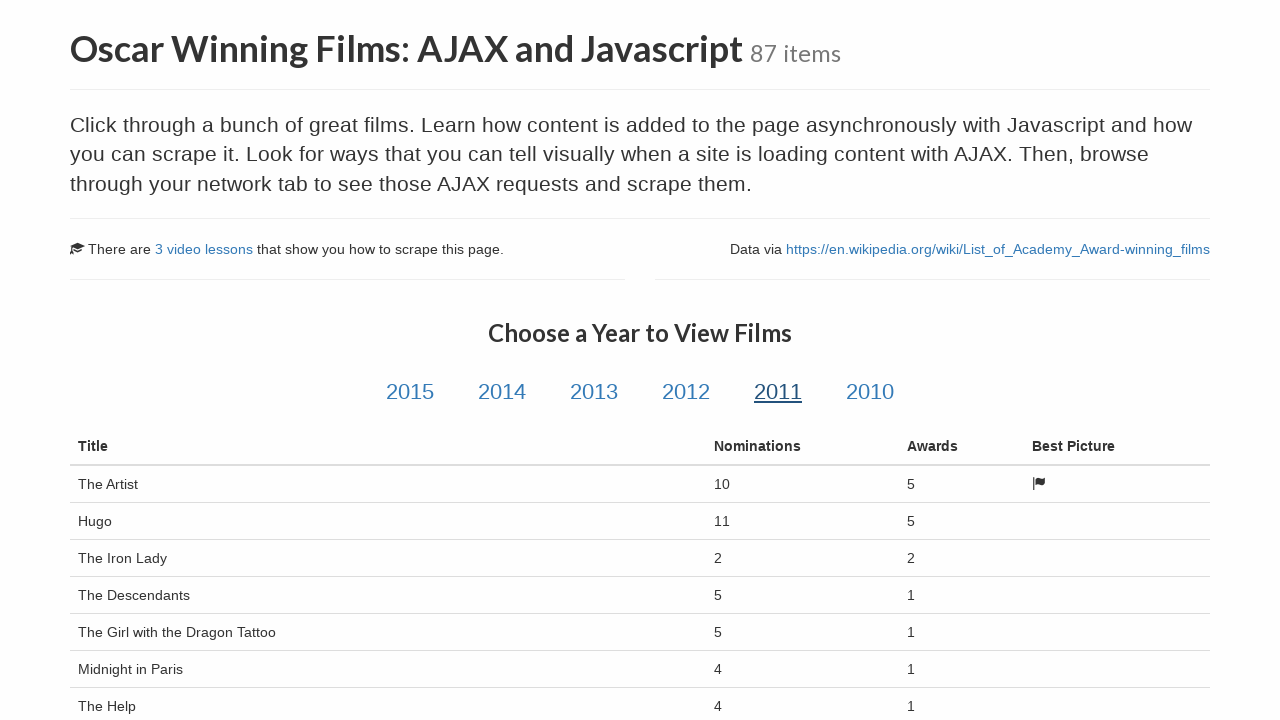

Verified 15 films are displayed for year 2011
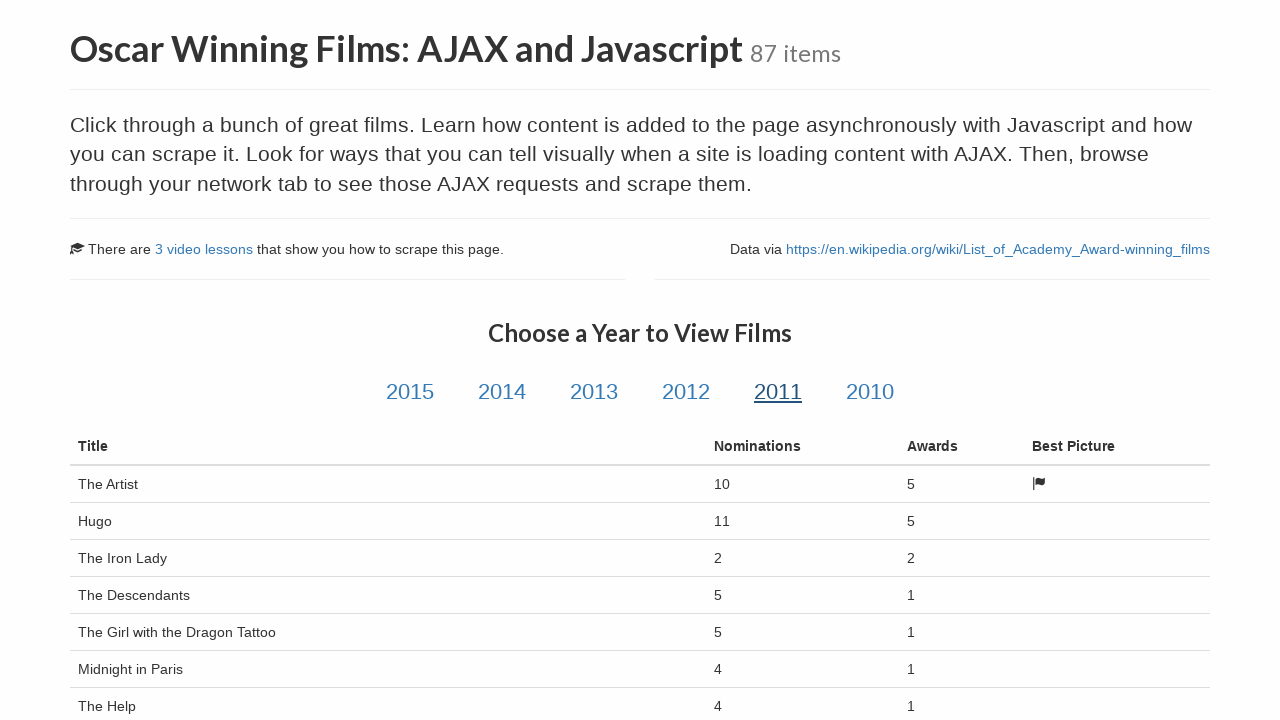

Clicked on year link: 2010 at (870, 392) on id=2010
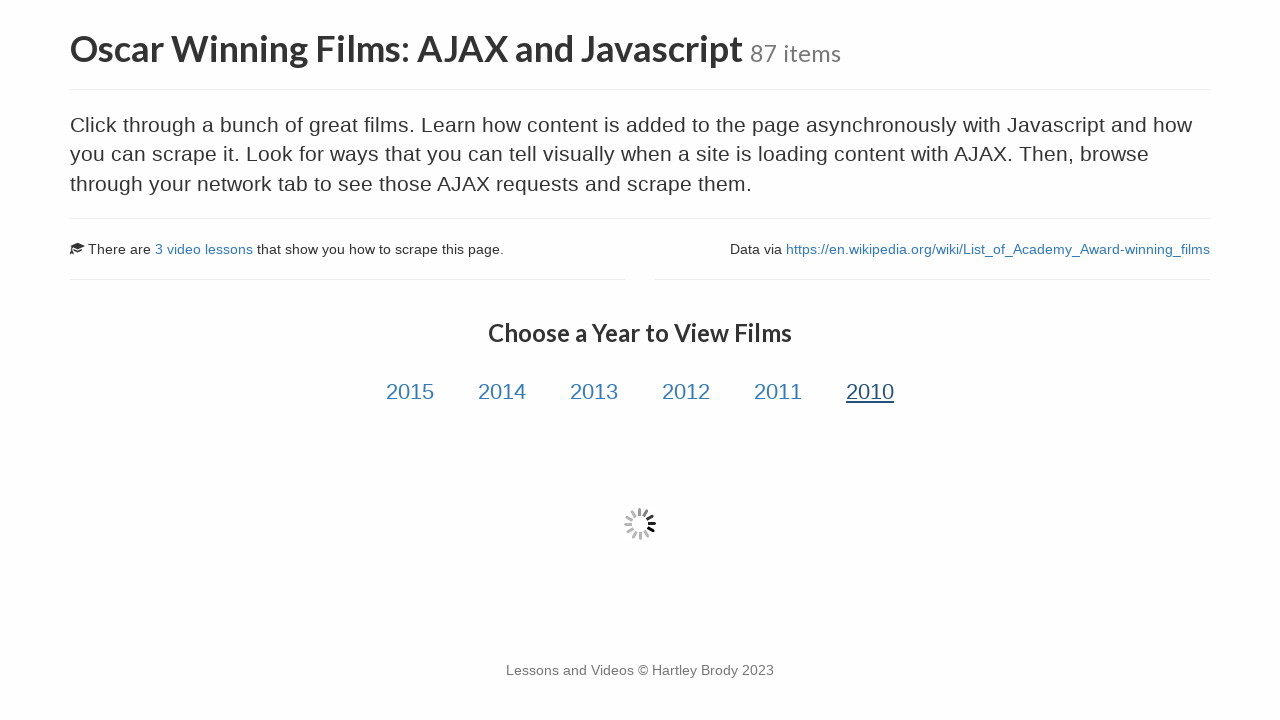

Film data loaded dynamically for year 2010
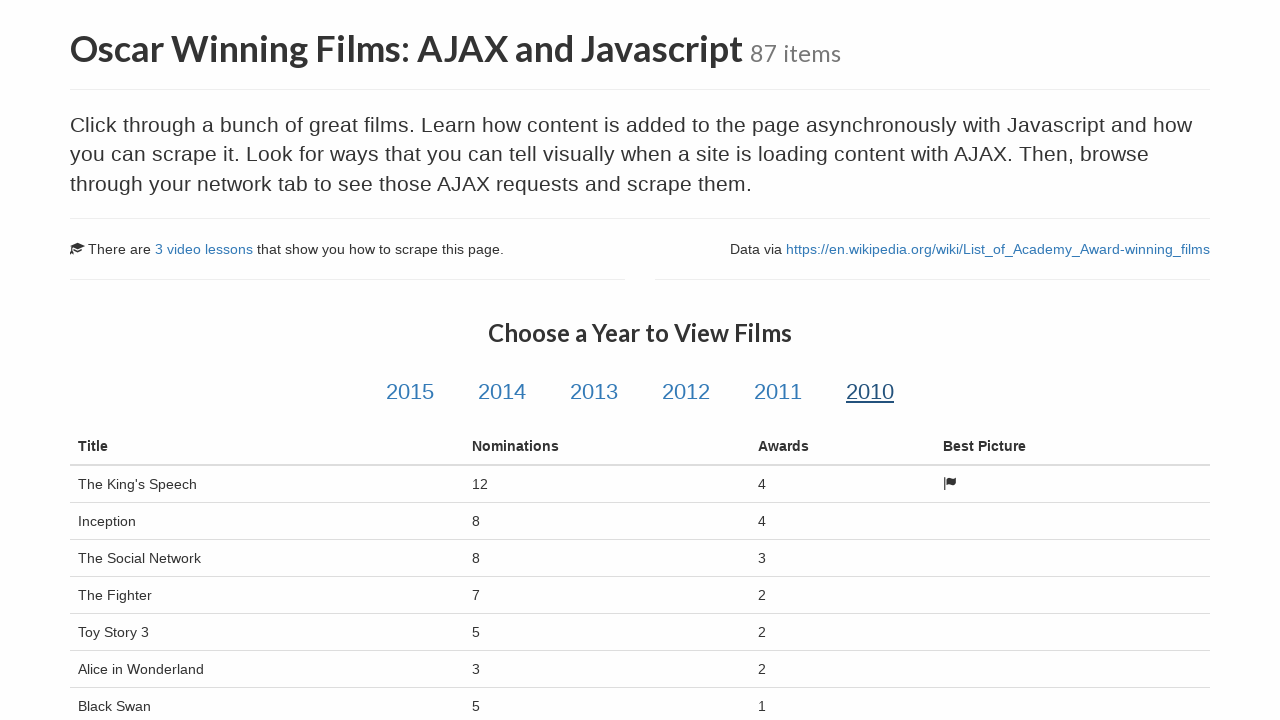

Verified 13 films are displayed for year 2010
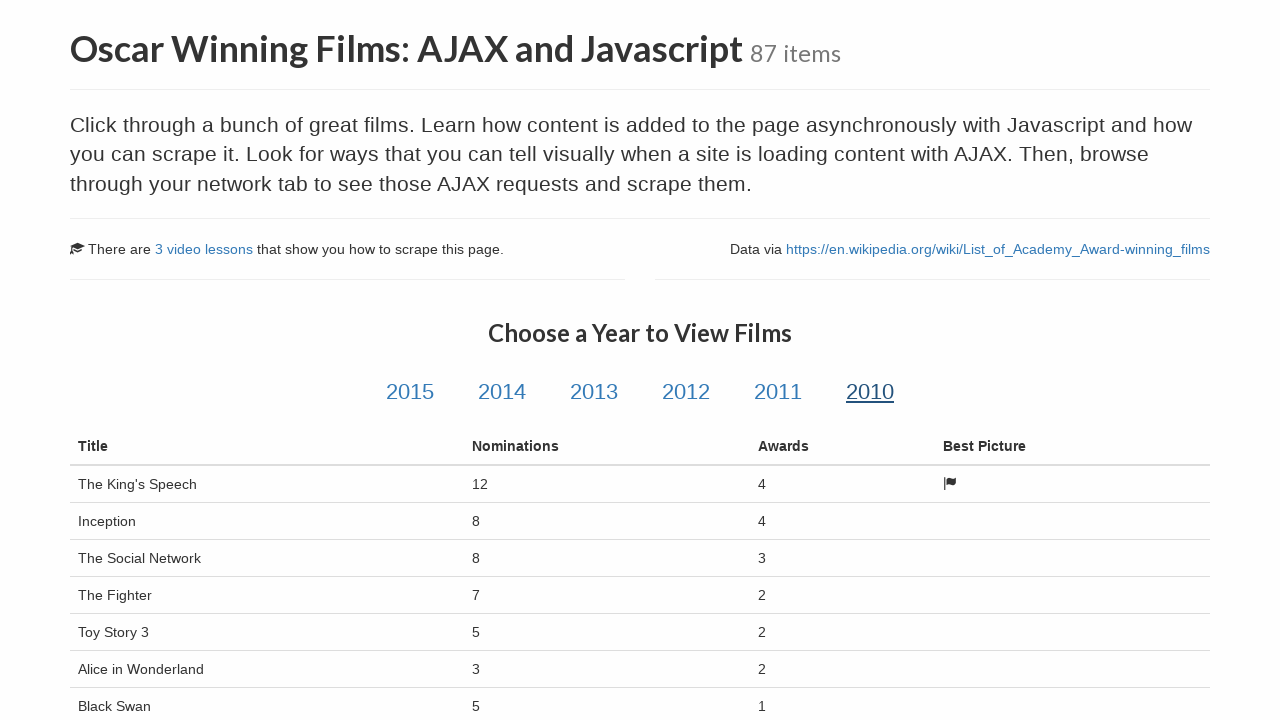

Clicked on year 2015 to end in known state at (410, 392) on id=2015
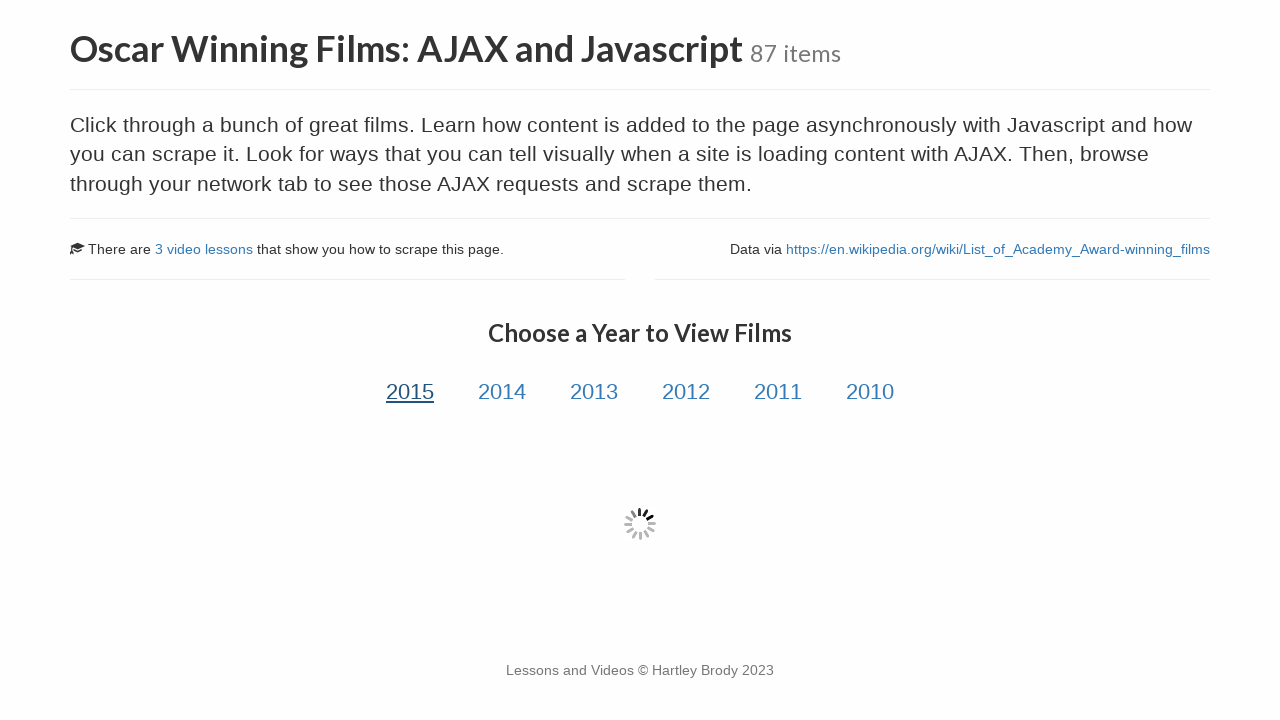

Film data loaded for year 2015
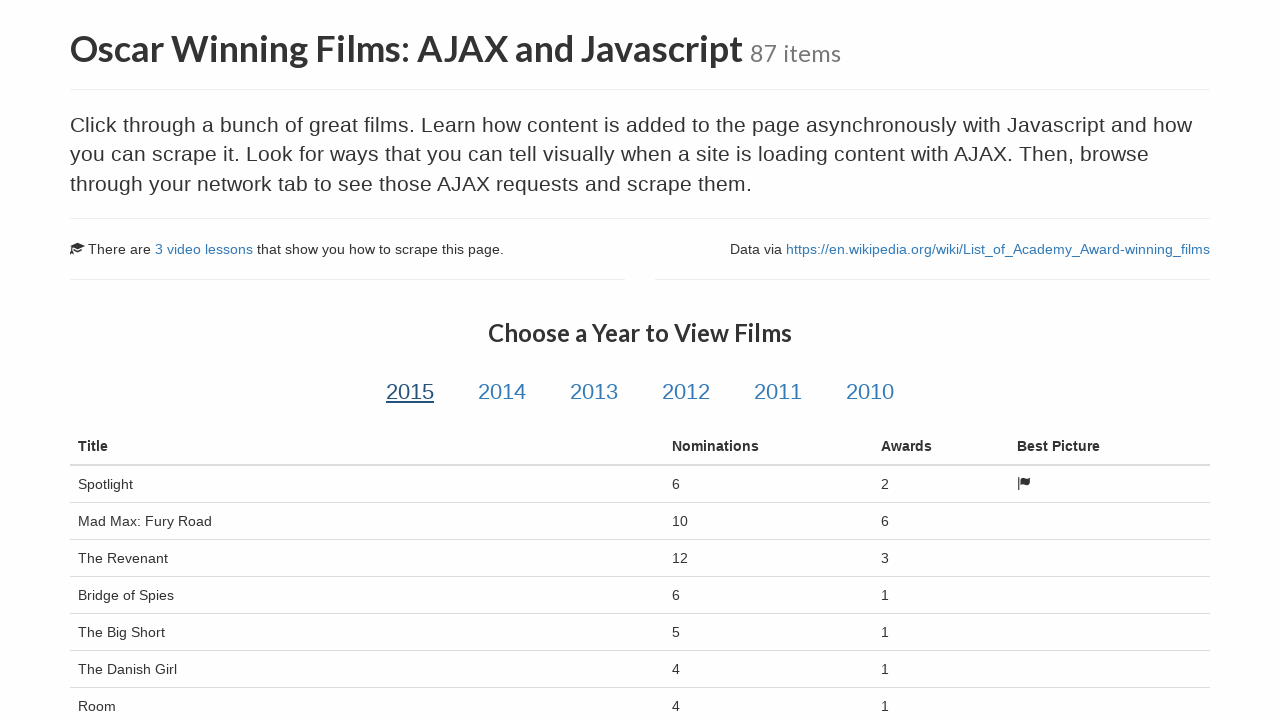

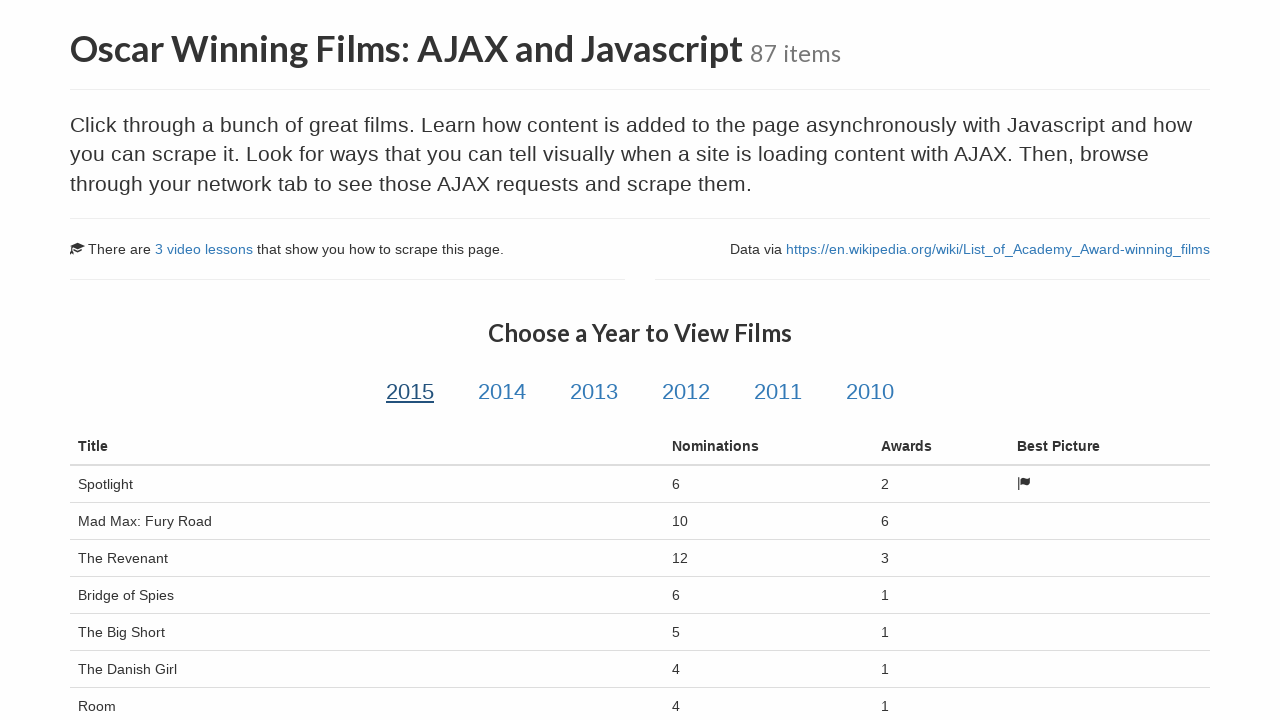